Tests form validation by clicking the login button with empty fields to verify required field error messages are displayed

Starting URL: https://codility-frontend-prod.s3.amazonaws.com/media/task_static/qa_login_page/9a83bda125cd7398f9f482a3d6d45ea4/static/attachments/reference_page.html

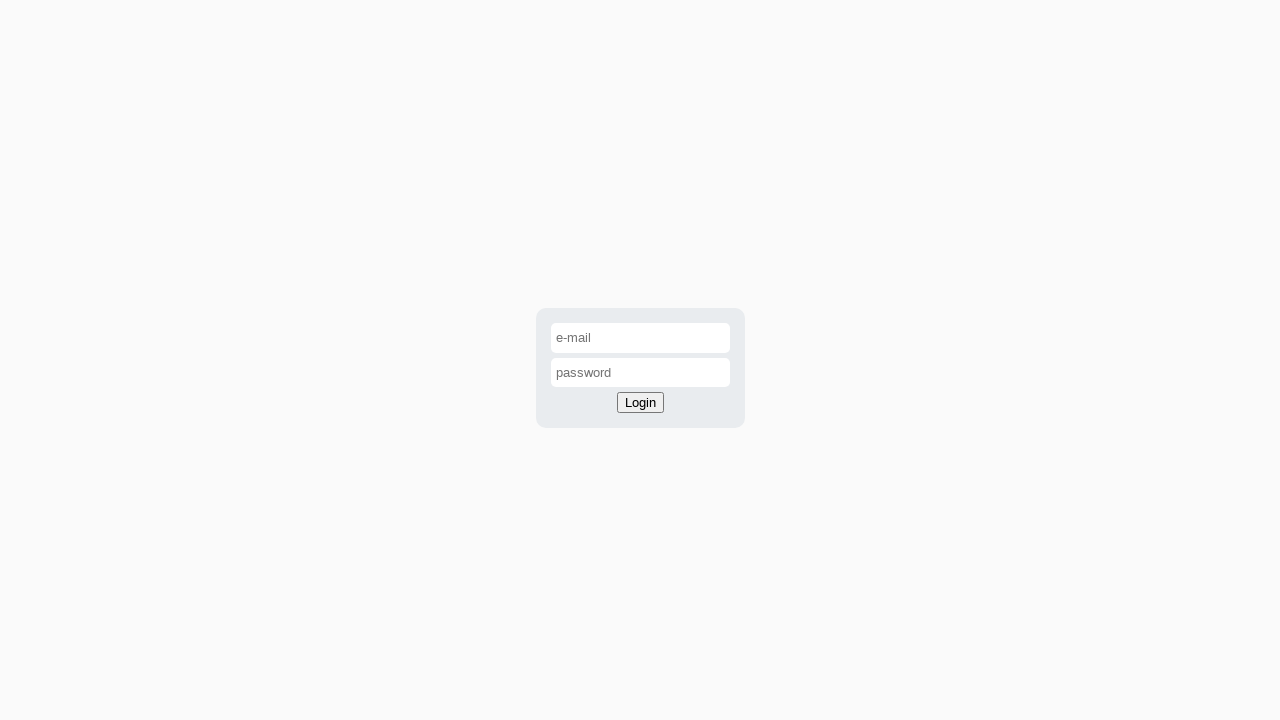

Clicked login button with empty fields at (640, 403) on #login-button
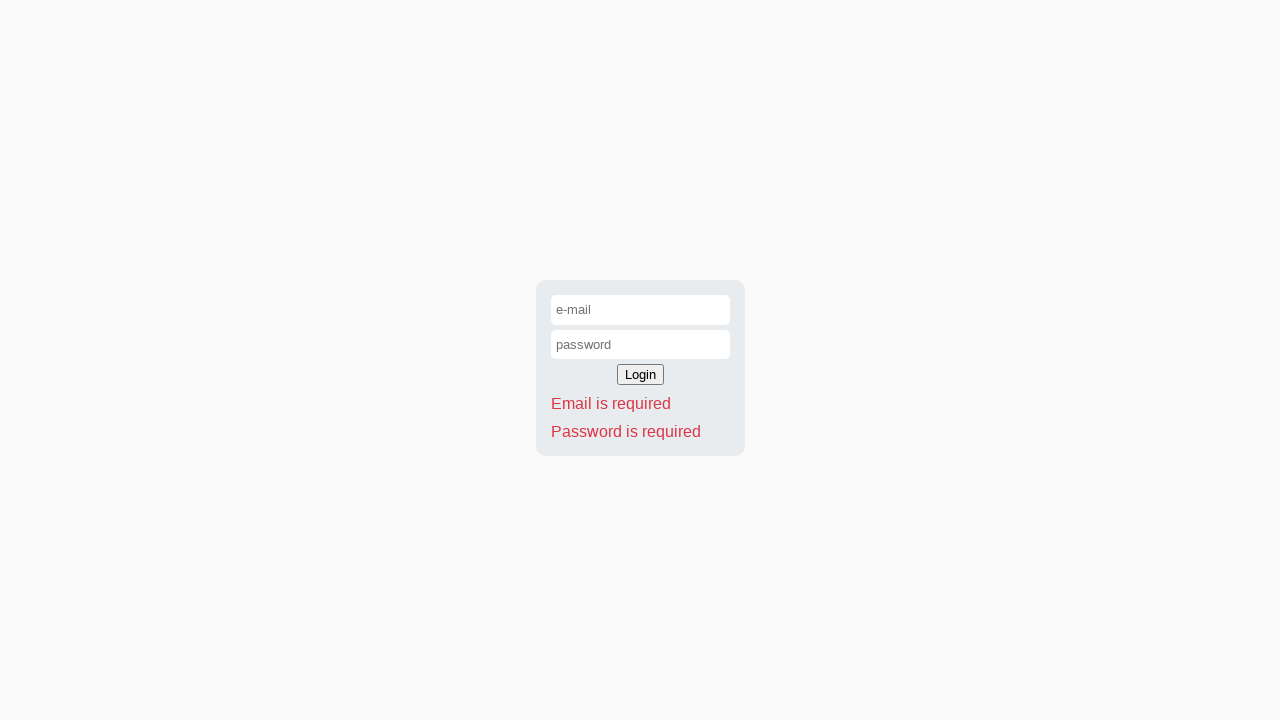

Email required error message appeared
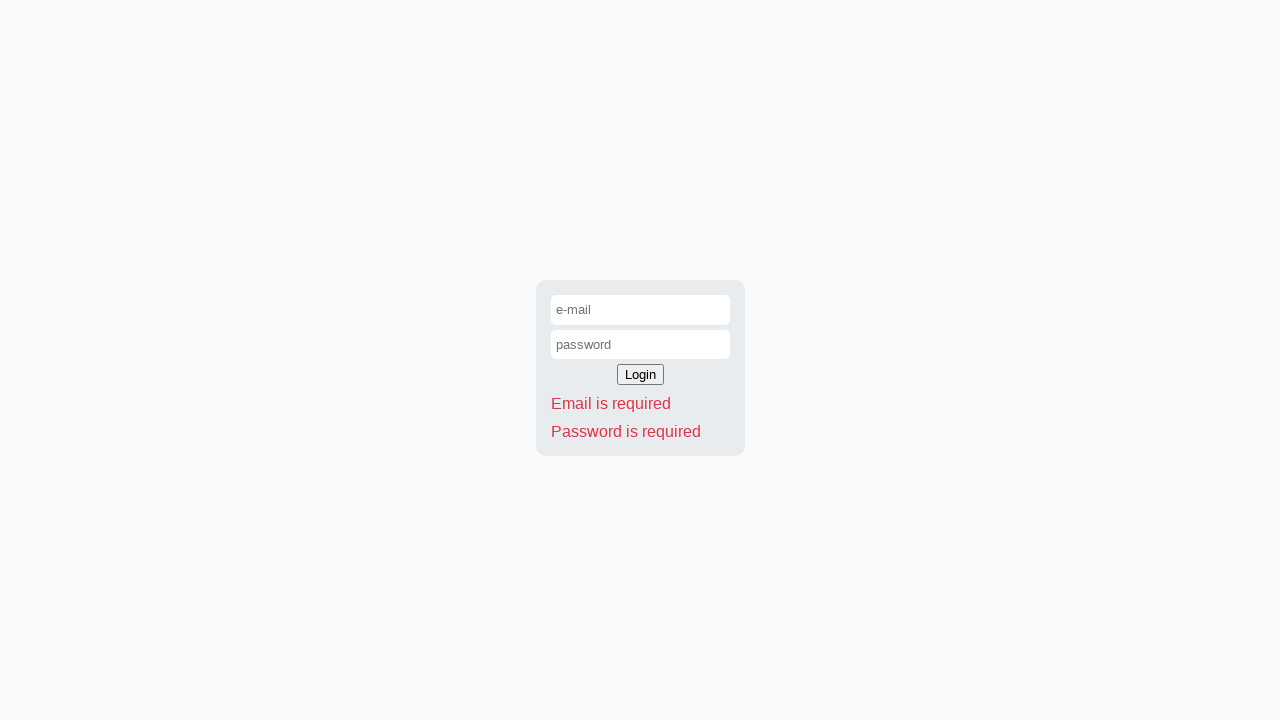

Password required error message appeared
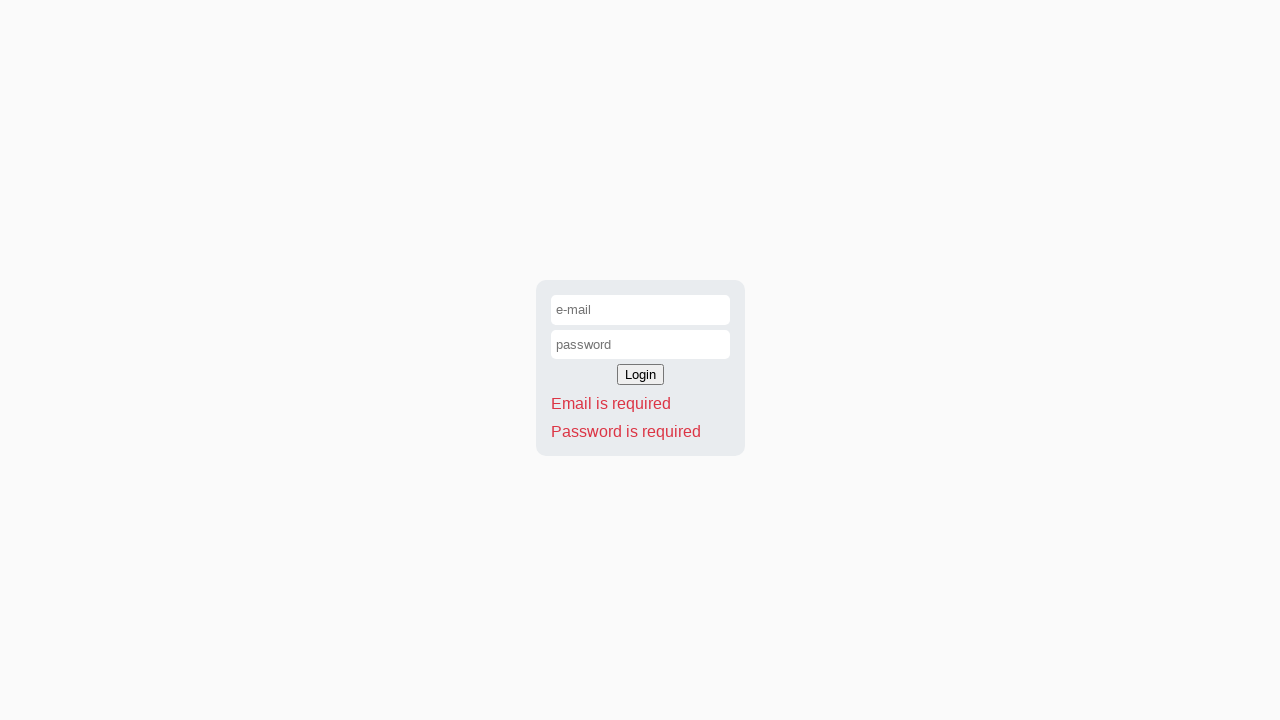

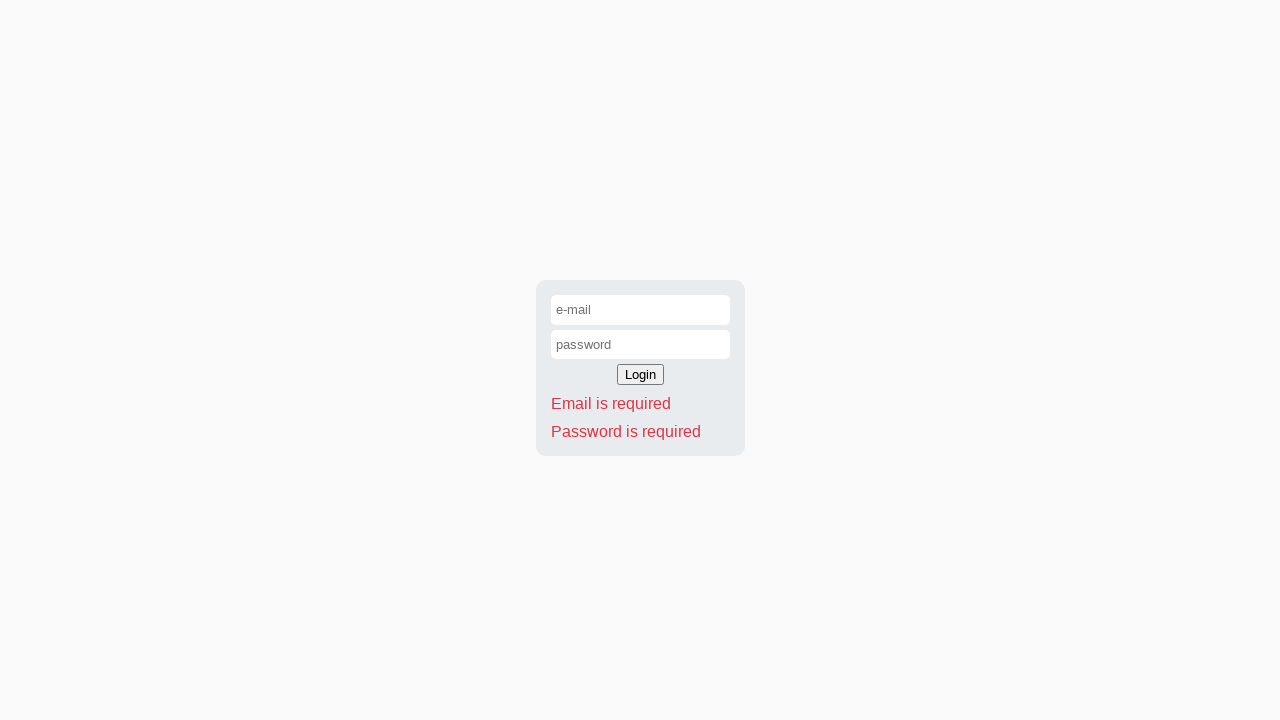